Tests a registration form by filling in first name, last name, and email fields, then submitting the form and verifying the success message

Starting URL: http://suninjuly.github.io/registration1.html

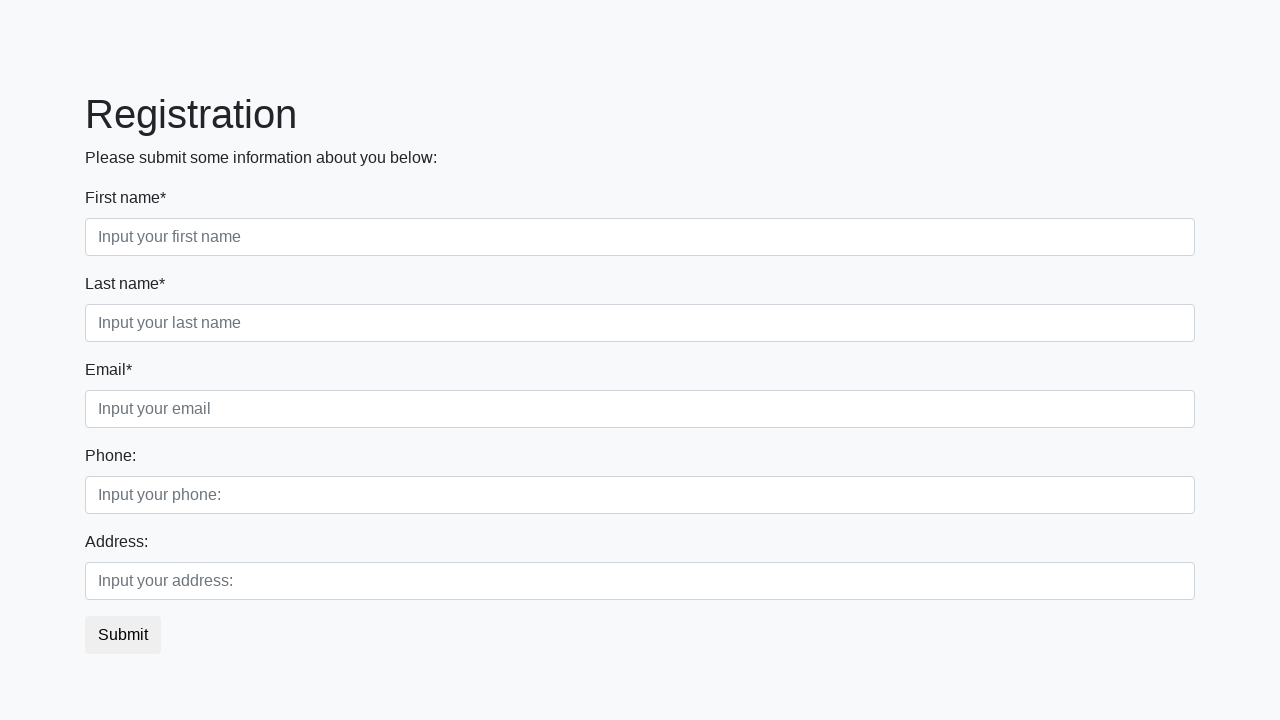

Filled first name field with 'Ivan' on input[placeholder="Input your first name"]
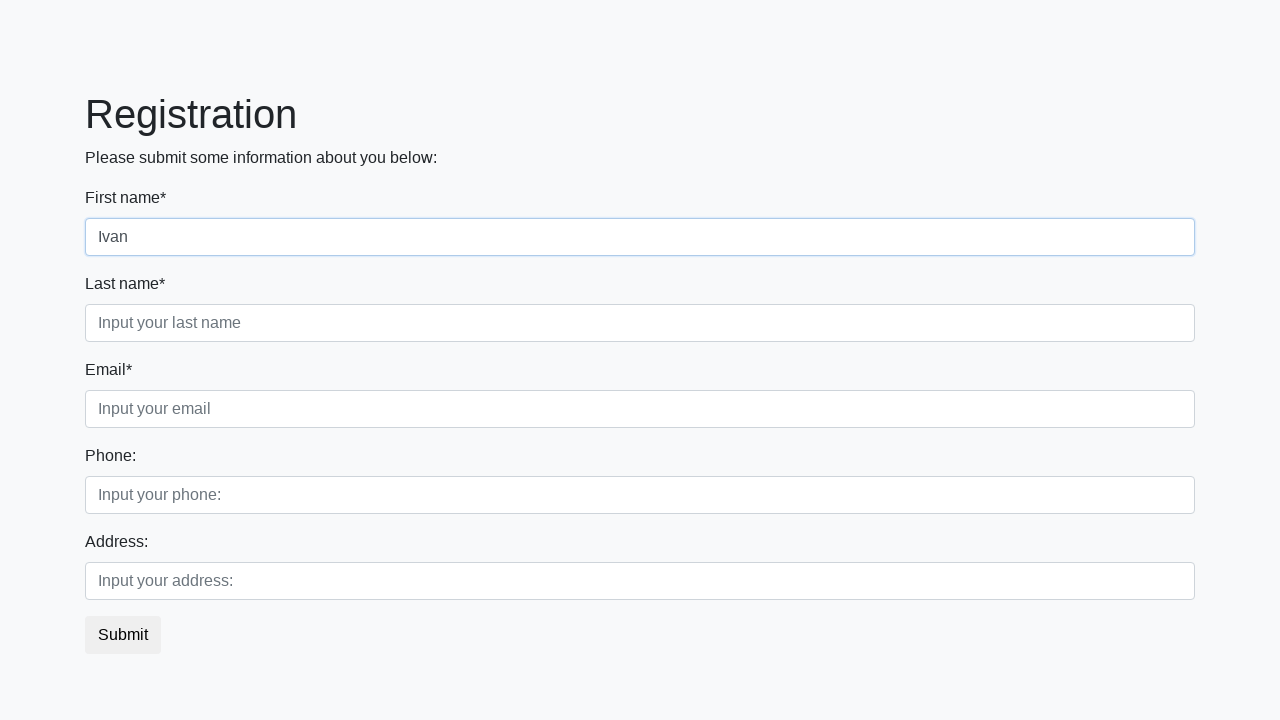

Filled last name field with 'Petrov' on input[placeholder="Input your last name"]
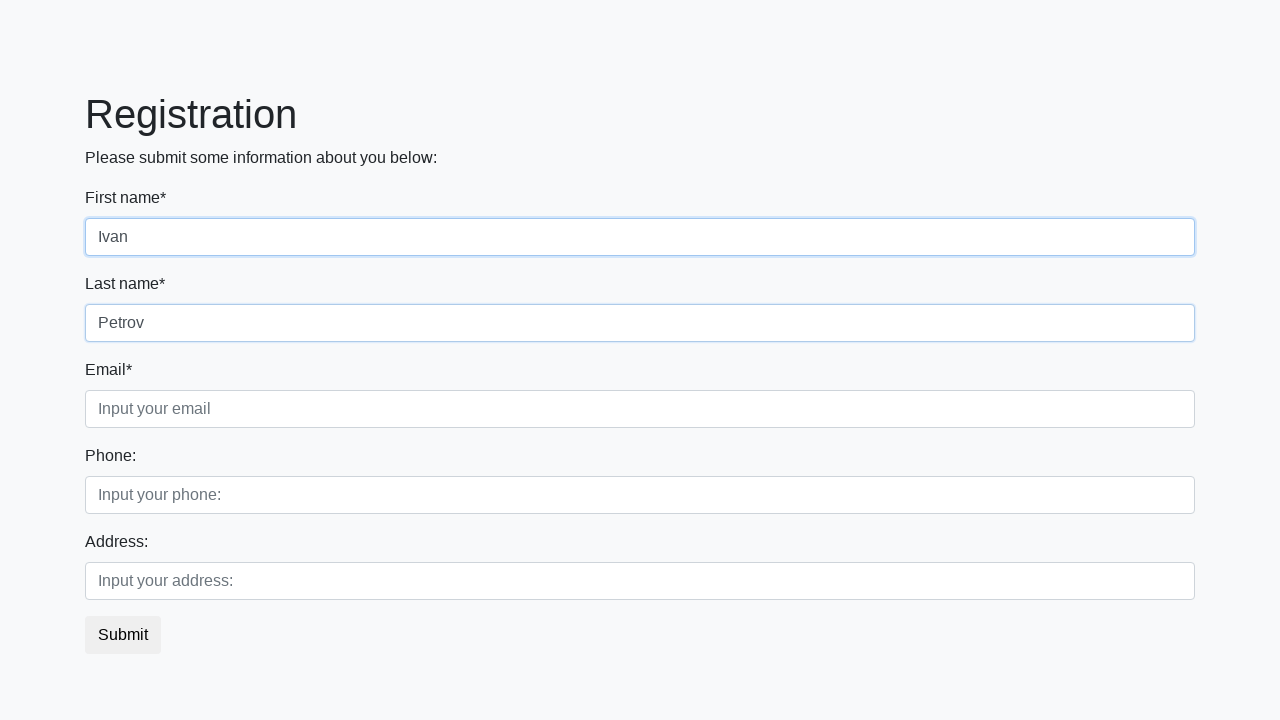

Filled email field with 'testuser@mail.ru' on input[placeholder="Input your email"]
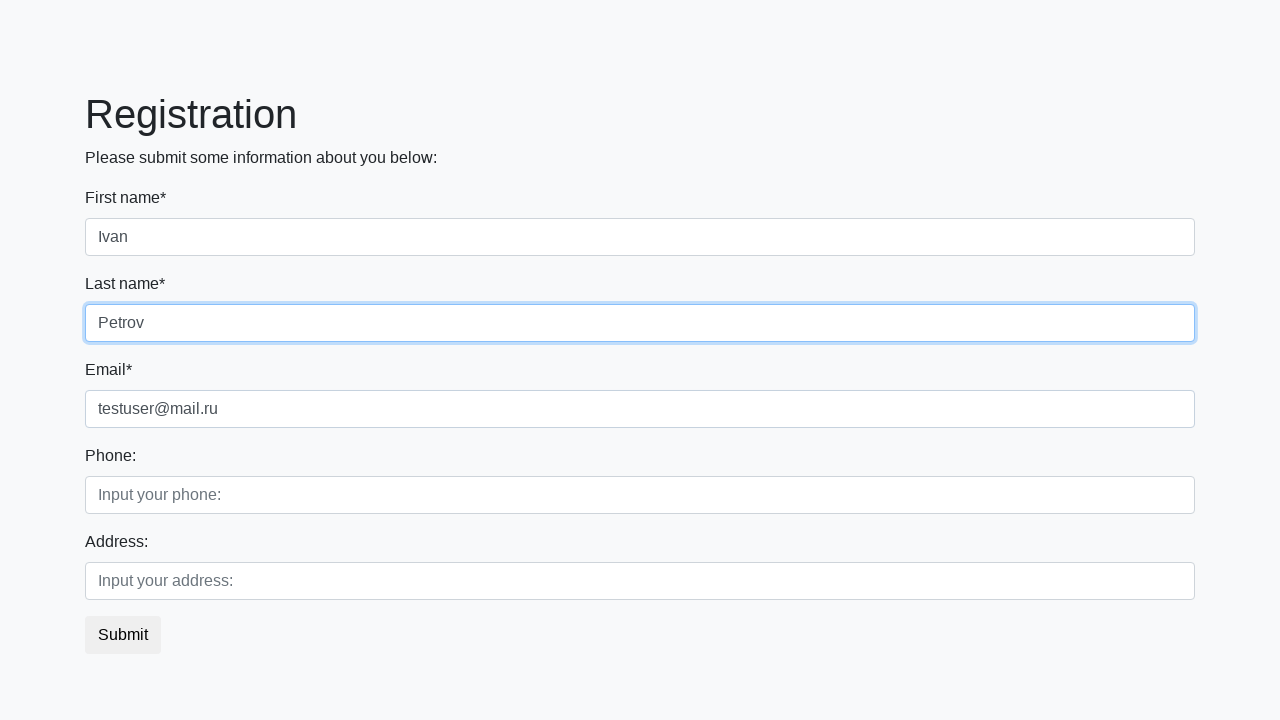

Clicked submit button to register at (123, 635) on button.btn
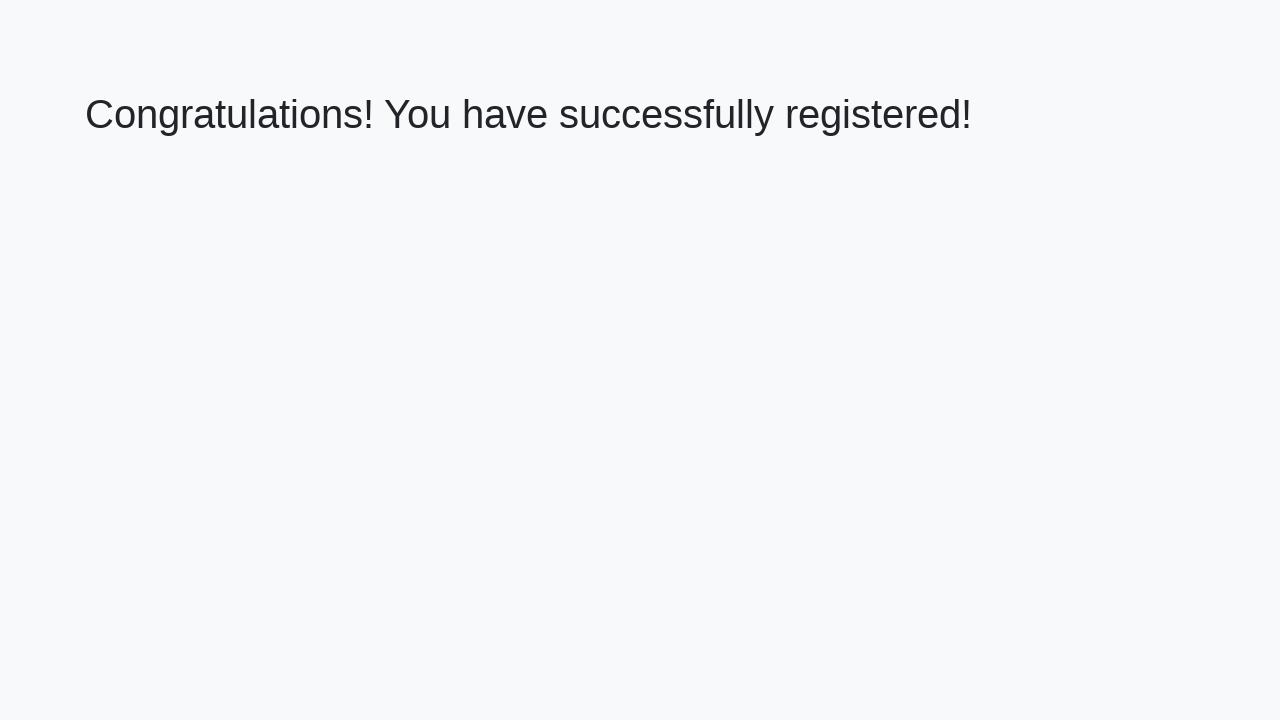

Success message appeared
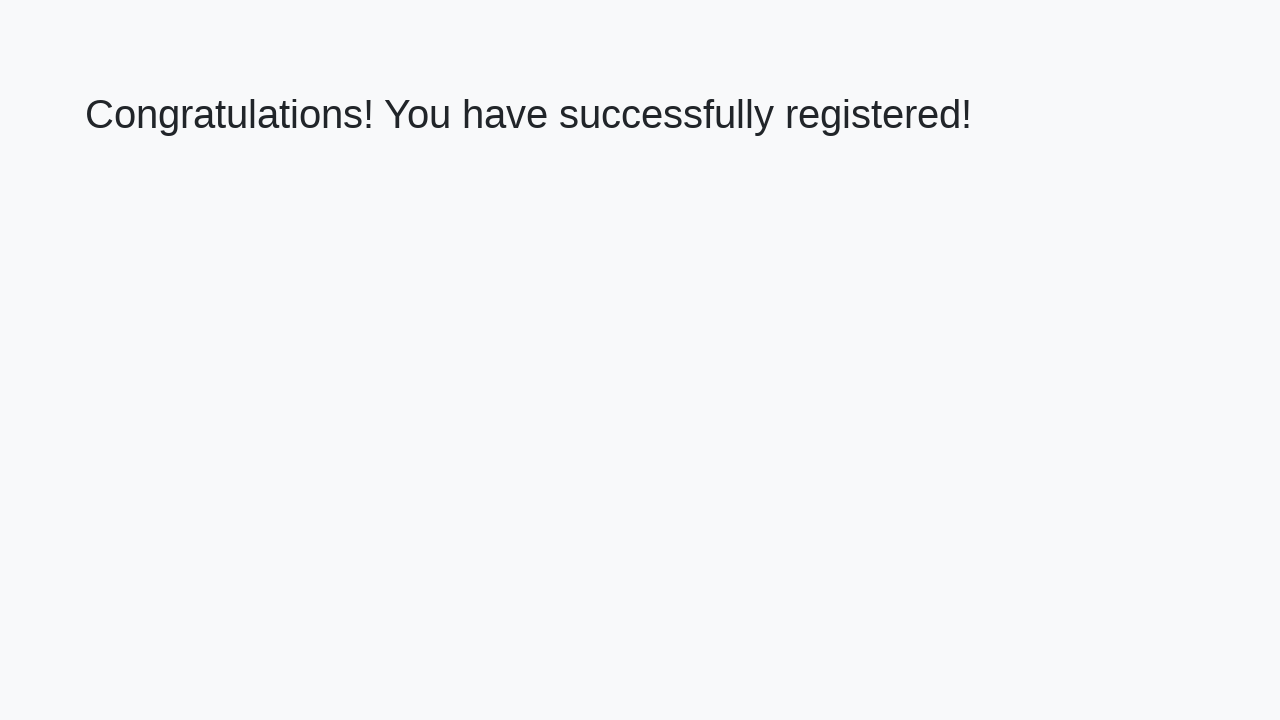

Retrieved success message text
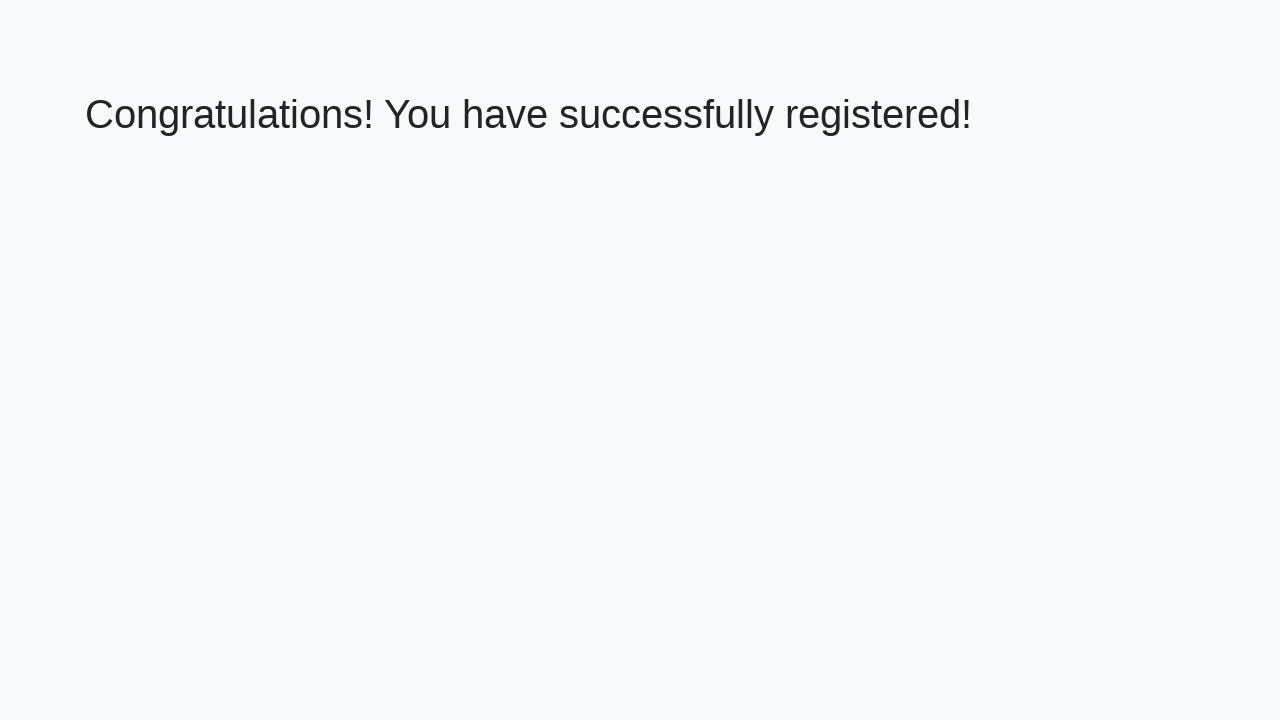

Verified success message: 'Congratulations! You have successfully registered!'
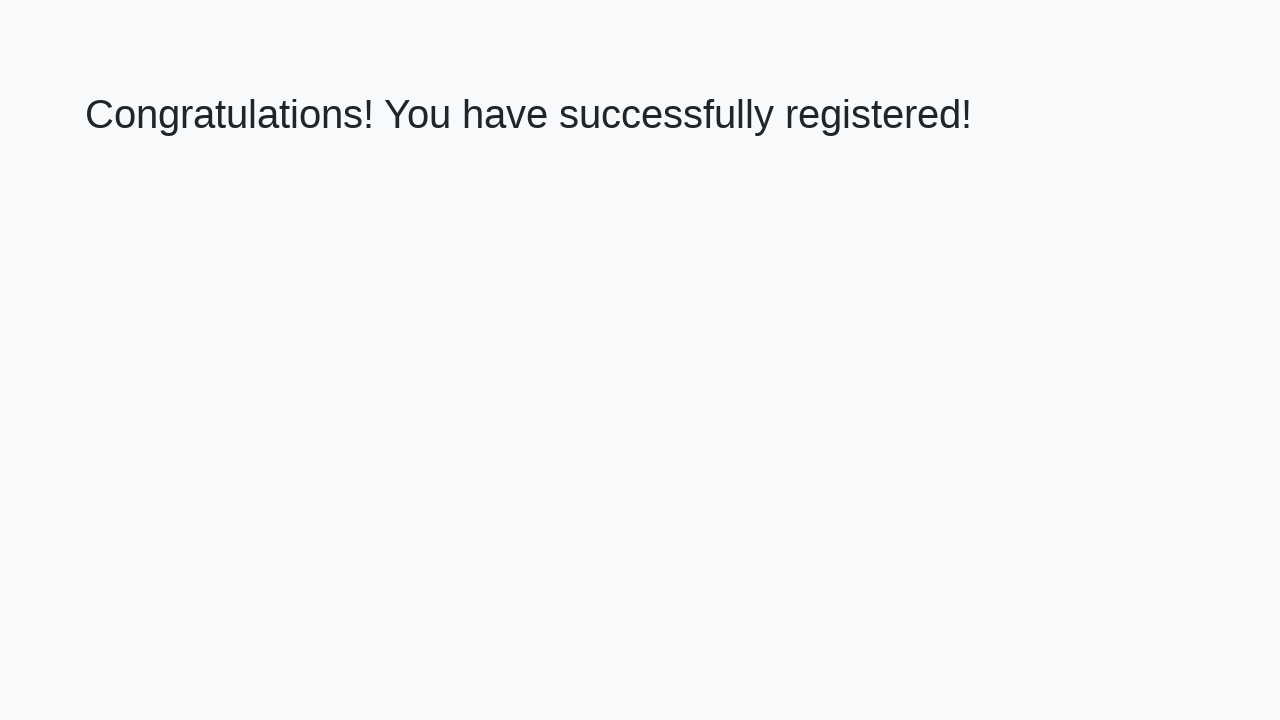

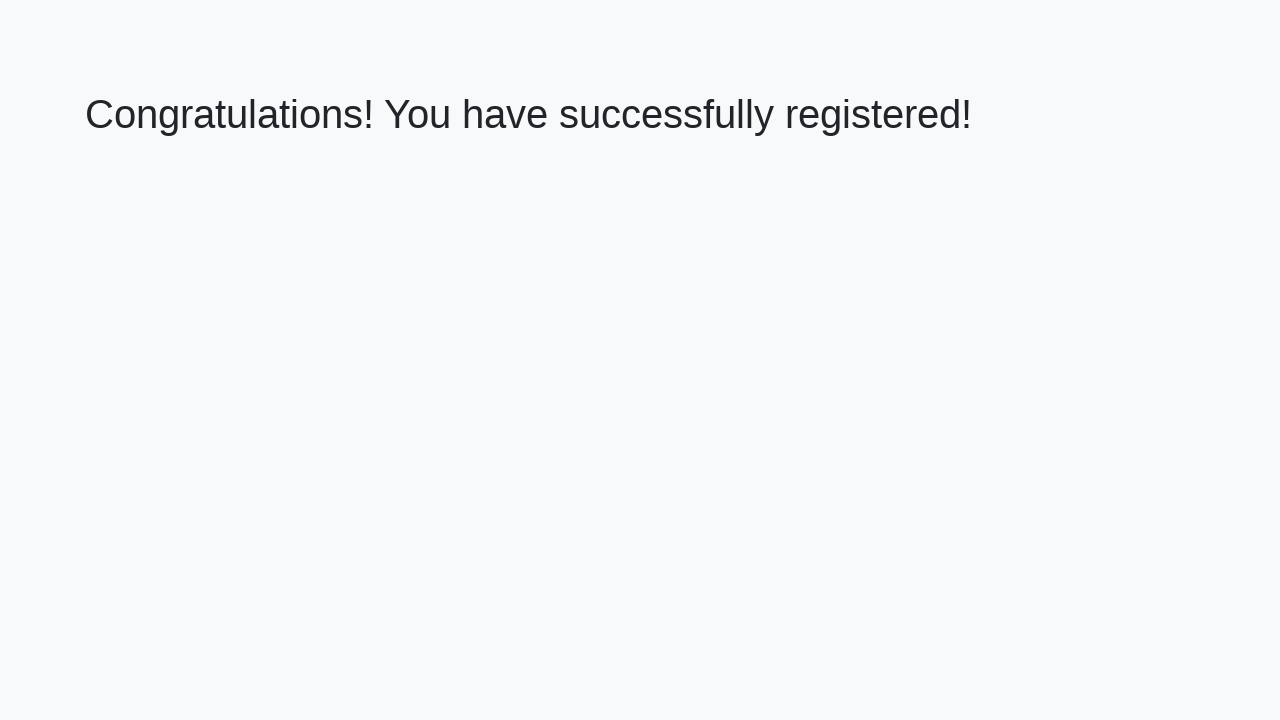